Tests file upload functionality by selecting a file, clicking the upload button, and verifying the success message is displayed

Starting URL: https://the-internet.herokuapp.com/upload

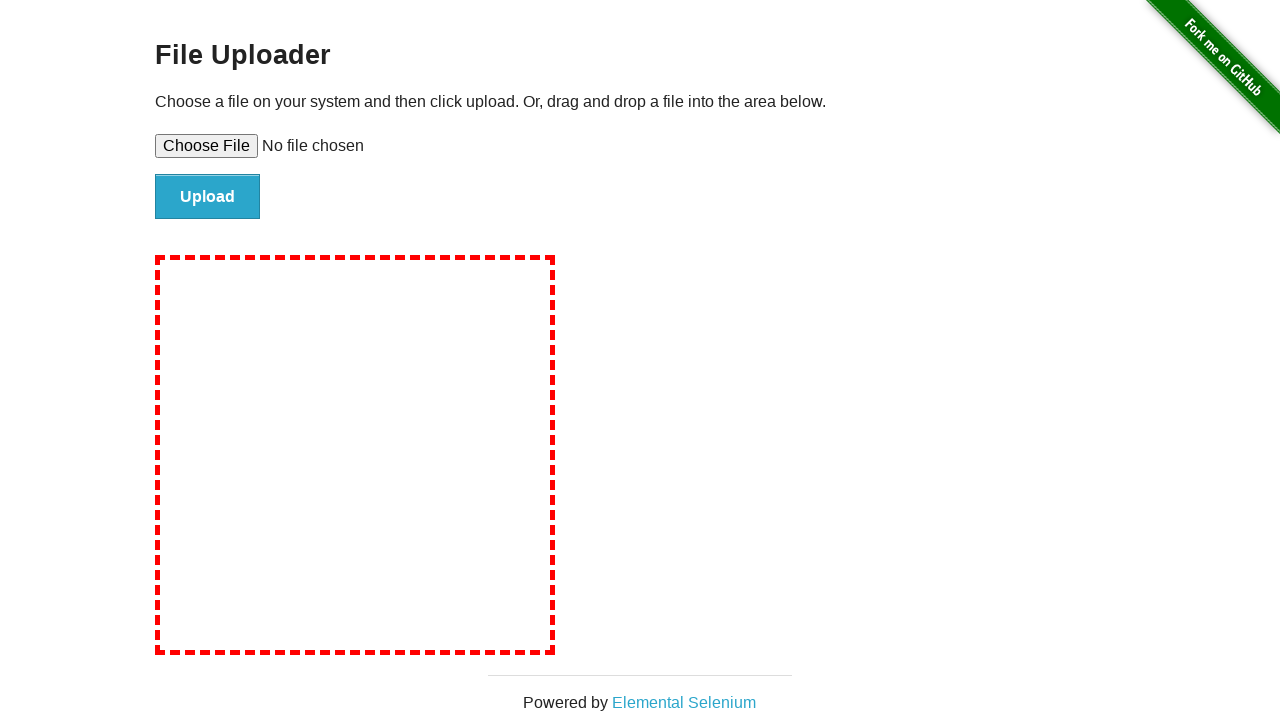

Selected testfile.txt for upload using file input
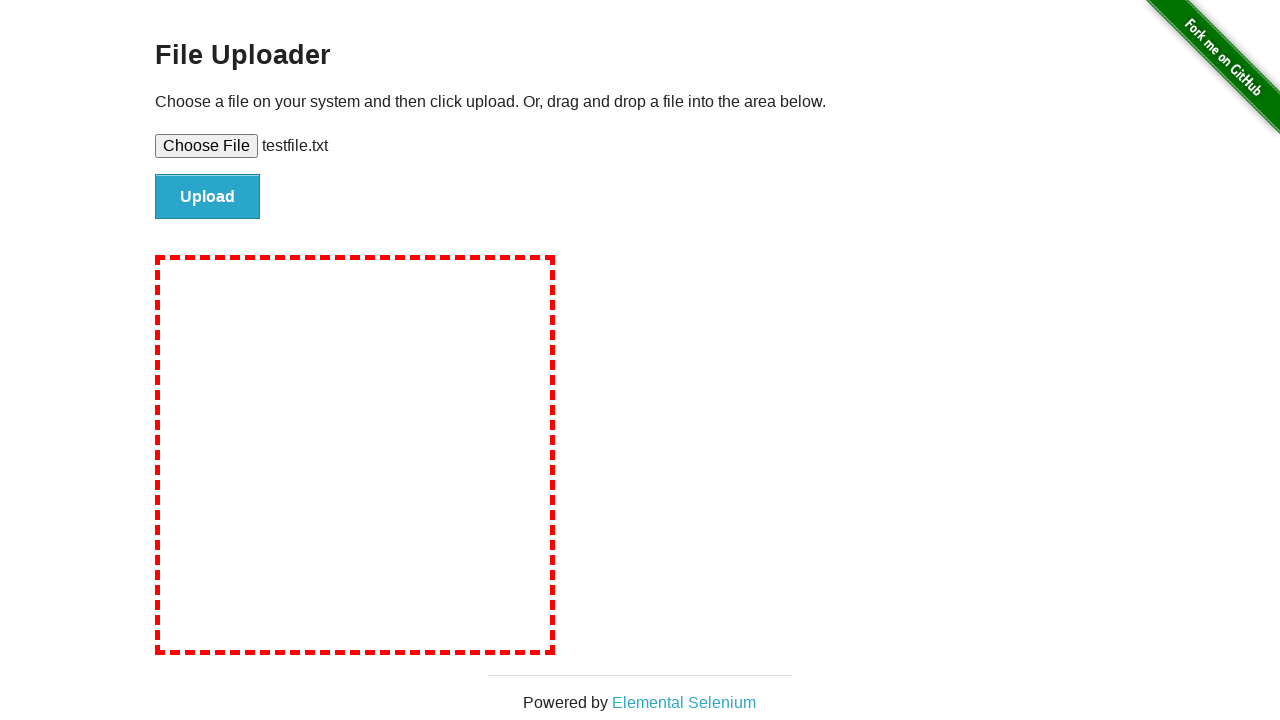

Clicked upload button to submit file at (208, 197) on #file-submit
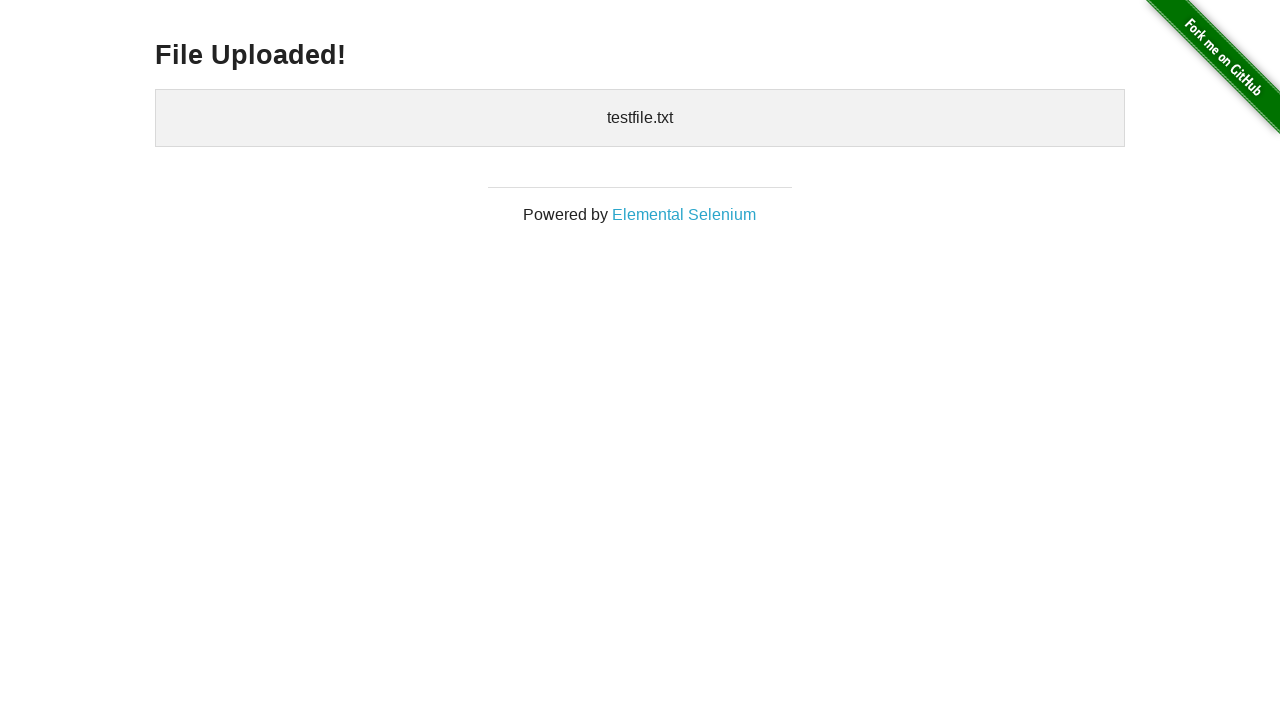

Upload success message appeared
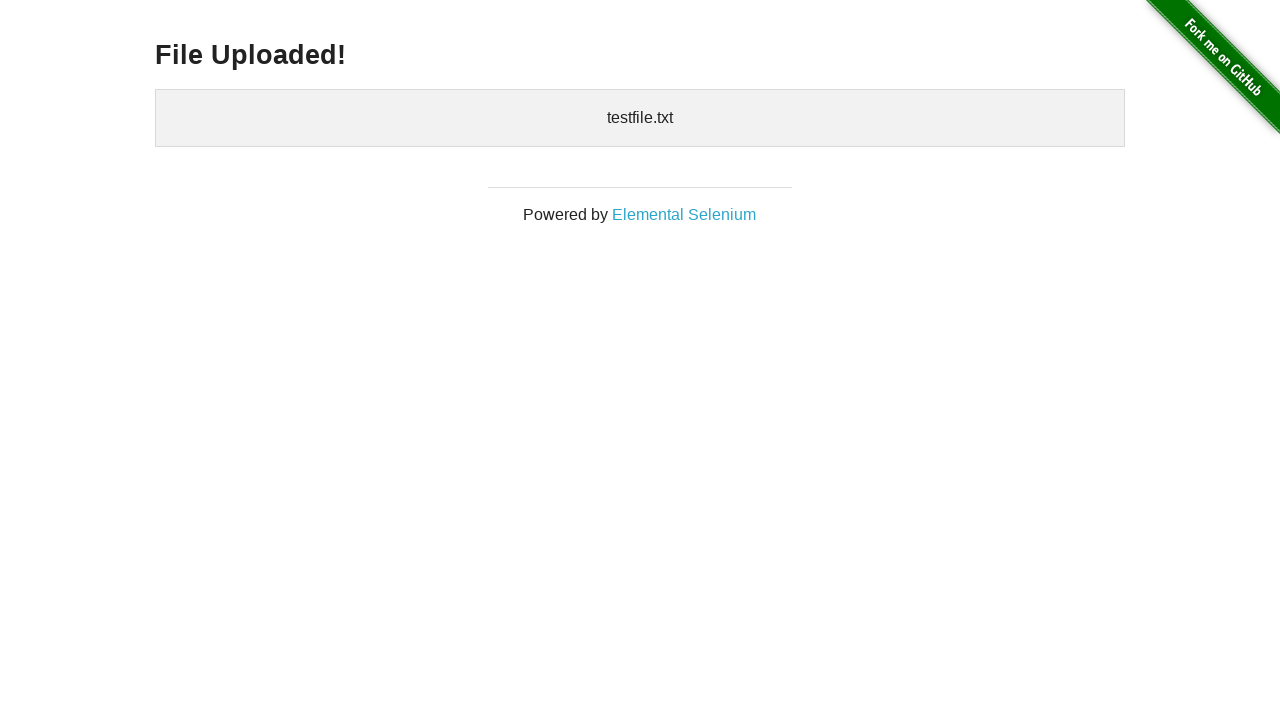

Verified success message is visible
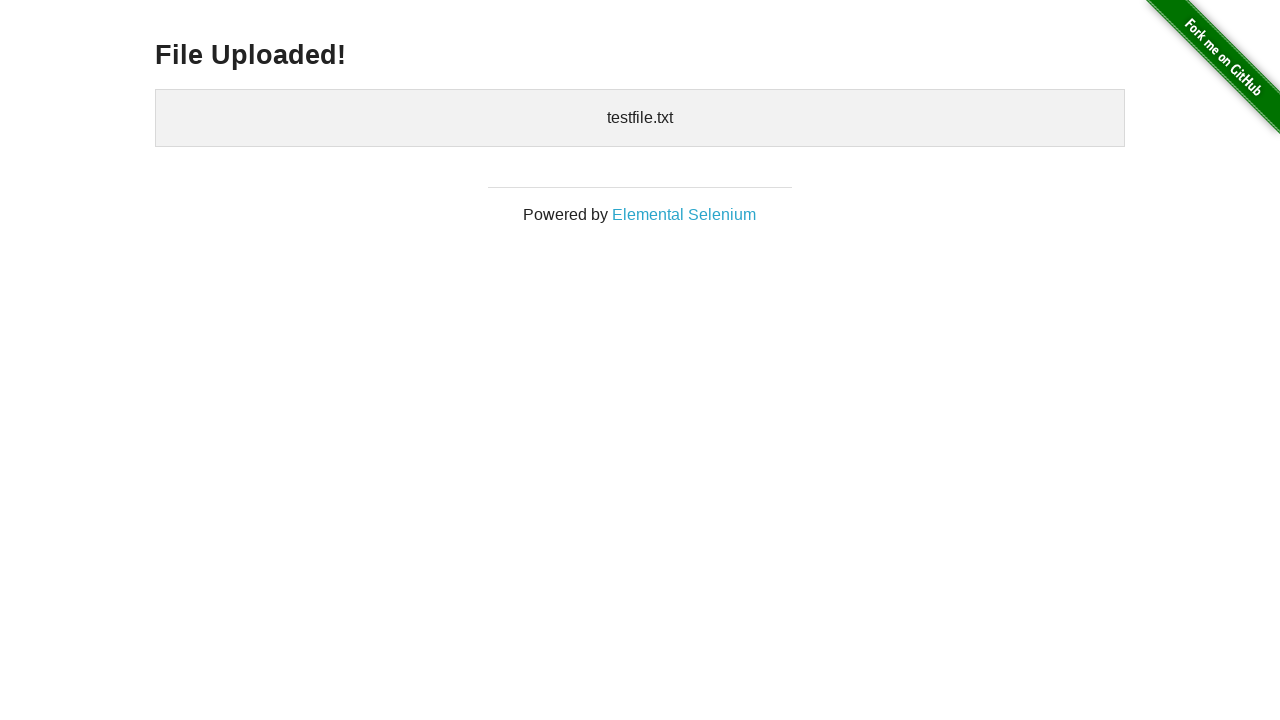

Confirmed success message text is 'File Uploaded!'
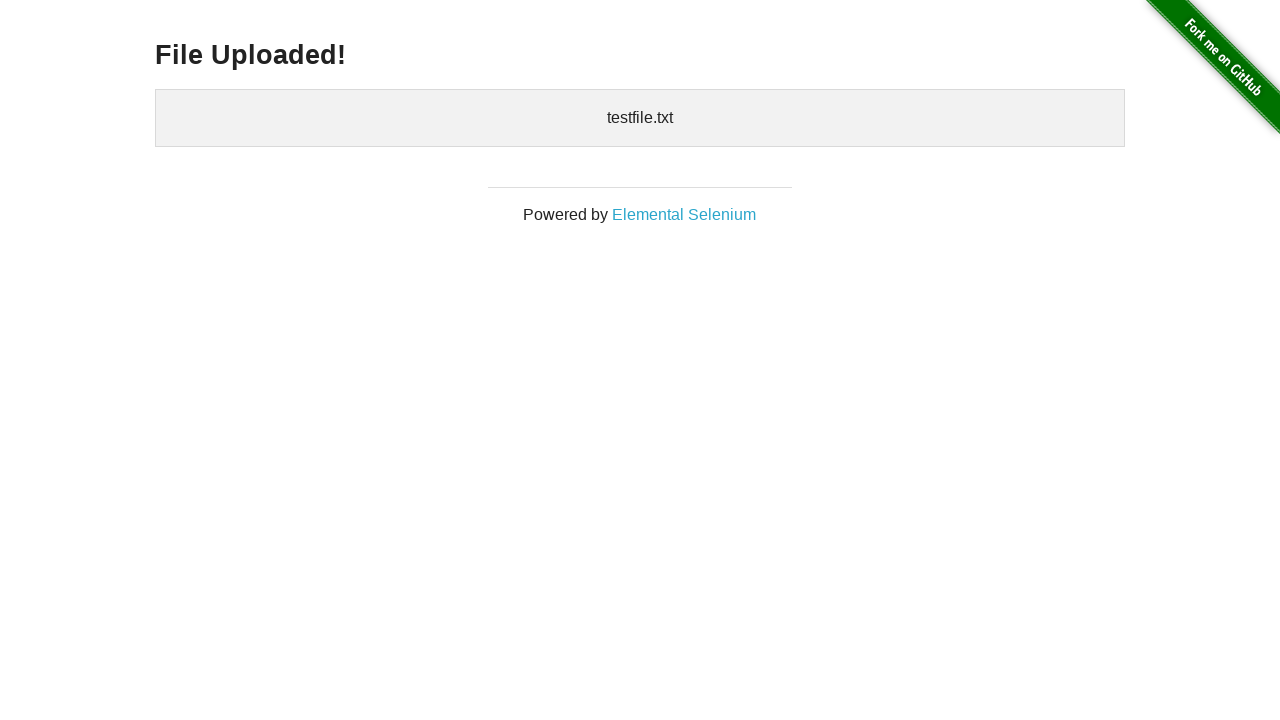

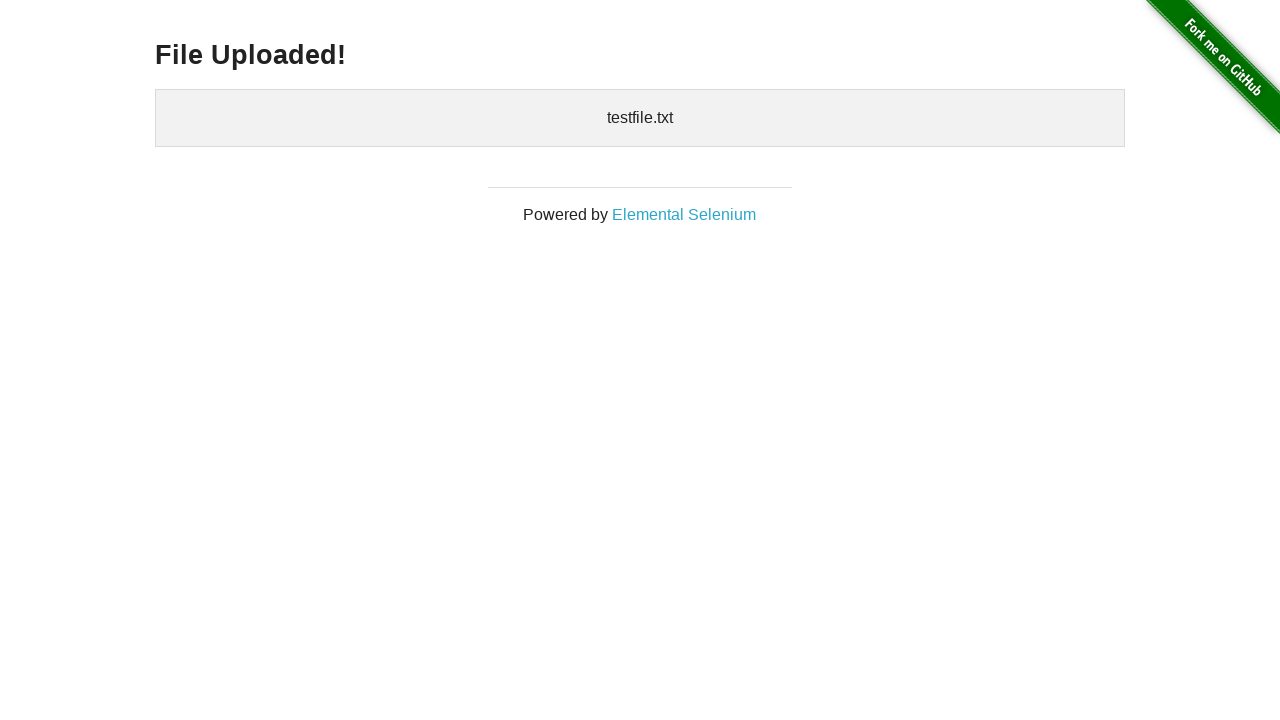